Tests JavaScript prompt alert functionality by clicking a button, entering text into the prompt, accepting it, and verifying the entered text appears in the result message.

Starting URL: https://testcenter.techproeducation.com/index.php?page=javascript-alerts

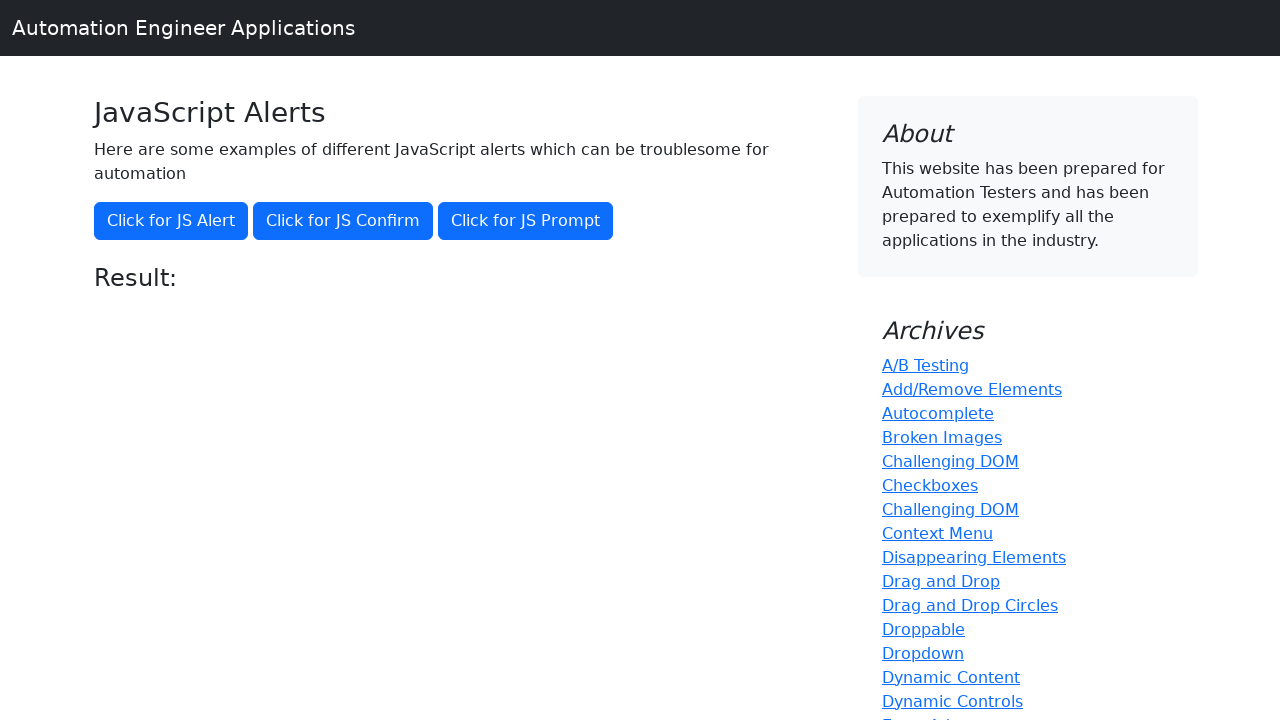

Clicked the 'Click for JS Prompt' button at (526, 221) on xpath=//*[contains(text(),'Click for JS Prompt')]
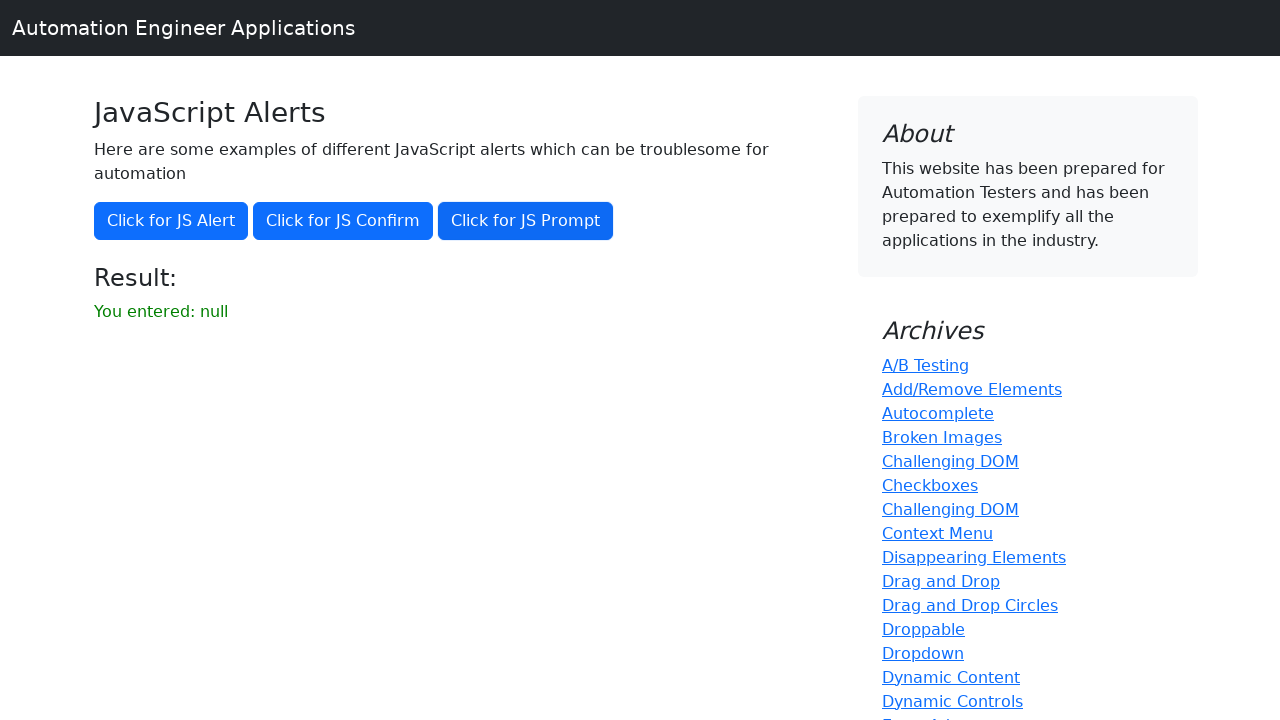

Registered dialog handler to accept prompt with 'Marcus'
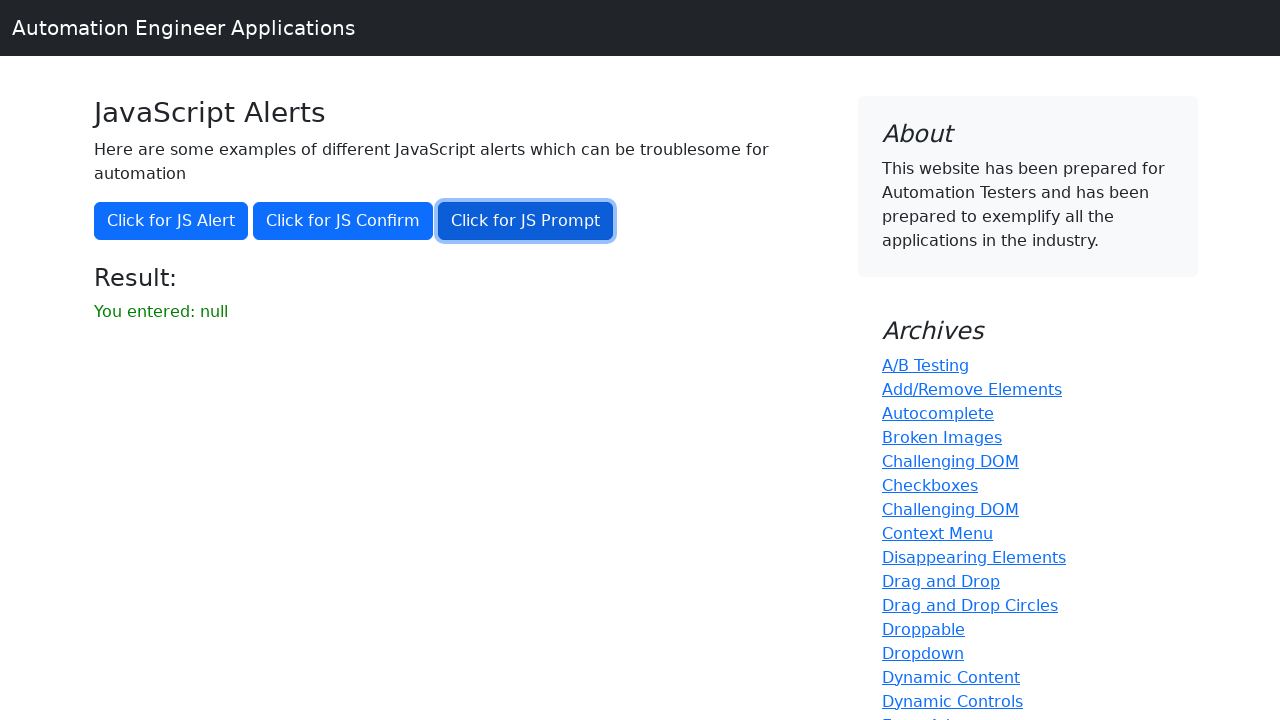

Registered one-time dialog handler for prompt
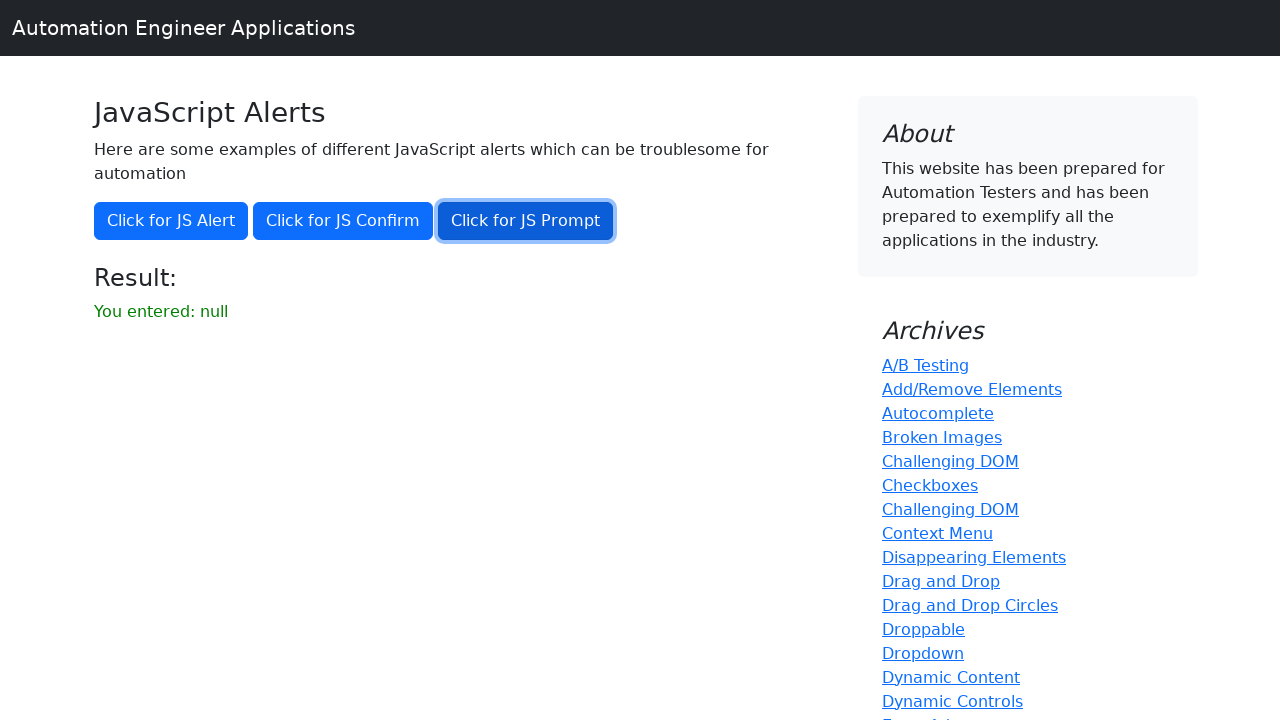

Clicked 'Click for JS Prompt' button to trigger dialog at (526, 221) on text=Click for JS Prompt
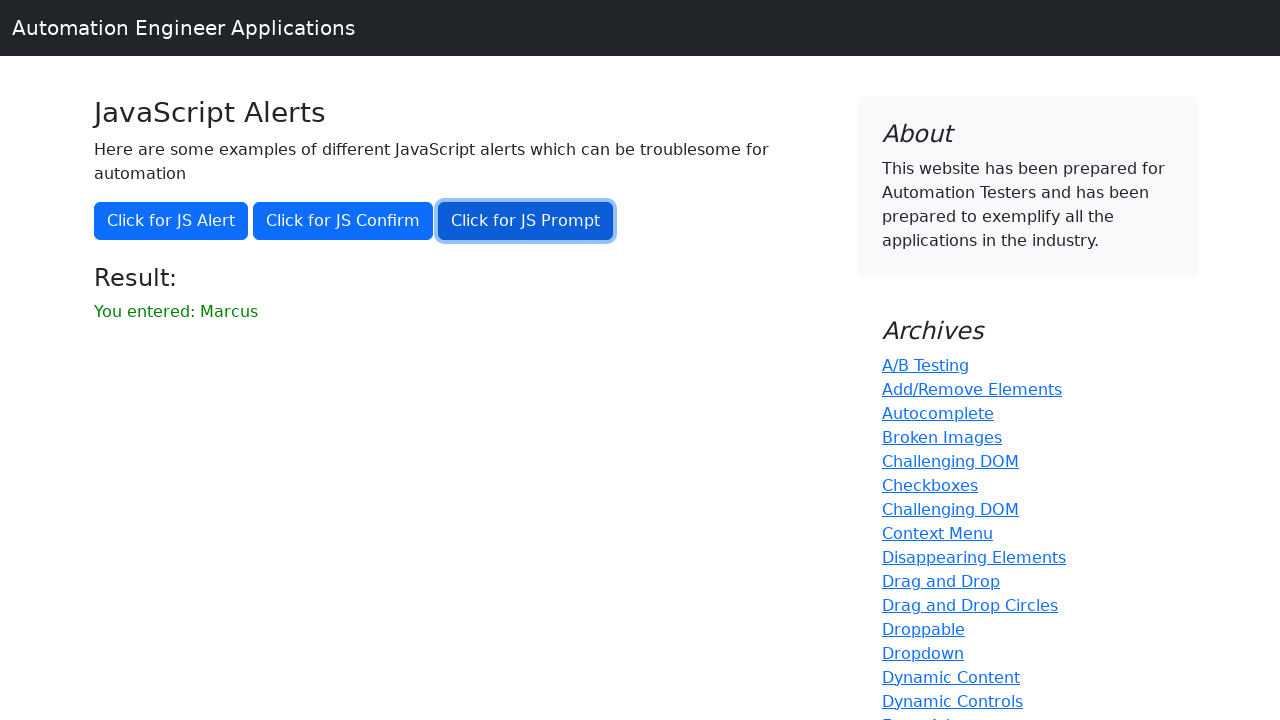

Result element loaded on the page
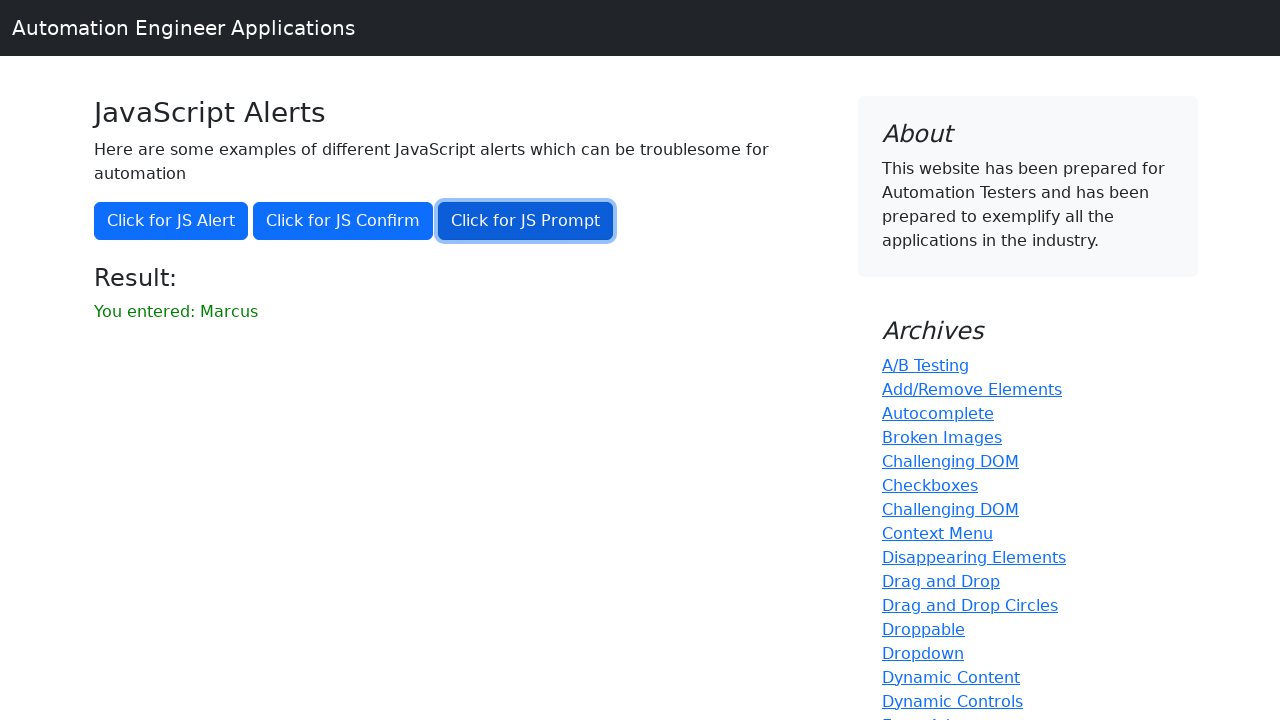

Located the result element
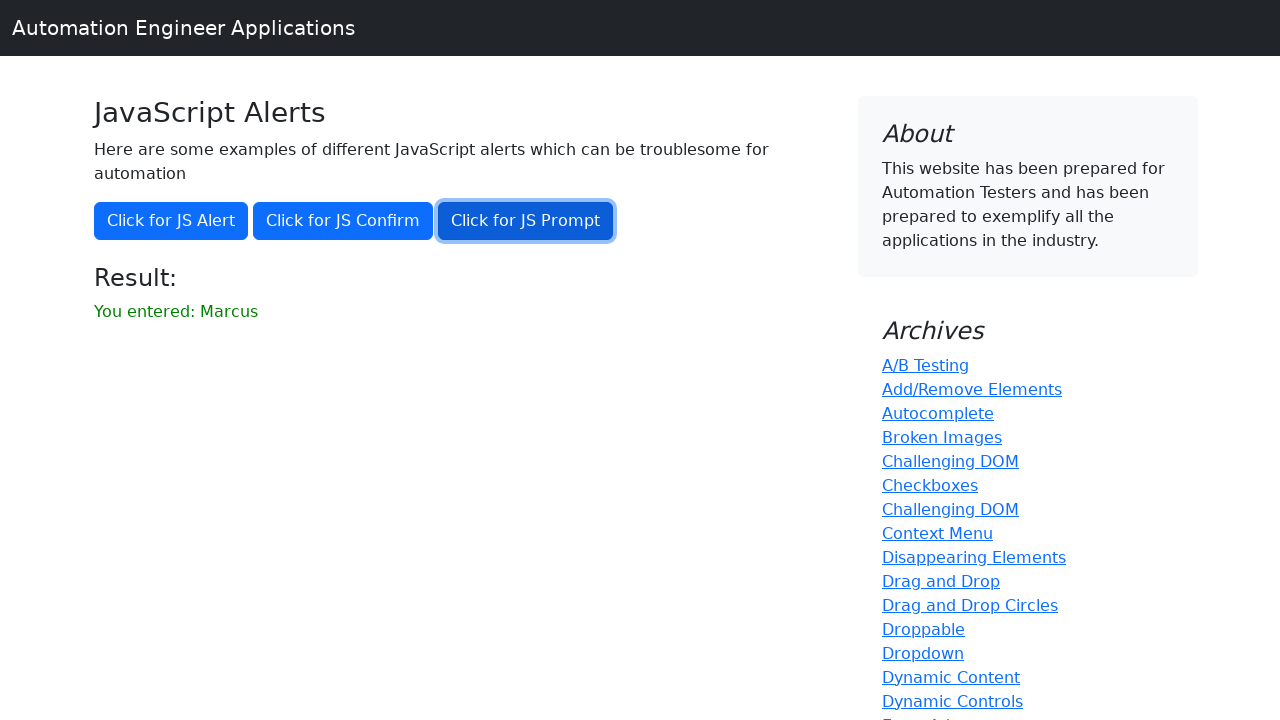

Verified that 'Marcus' appears in the result message
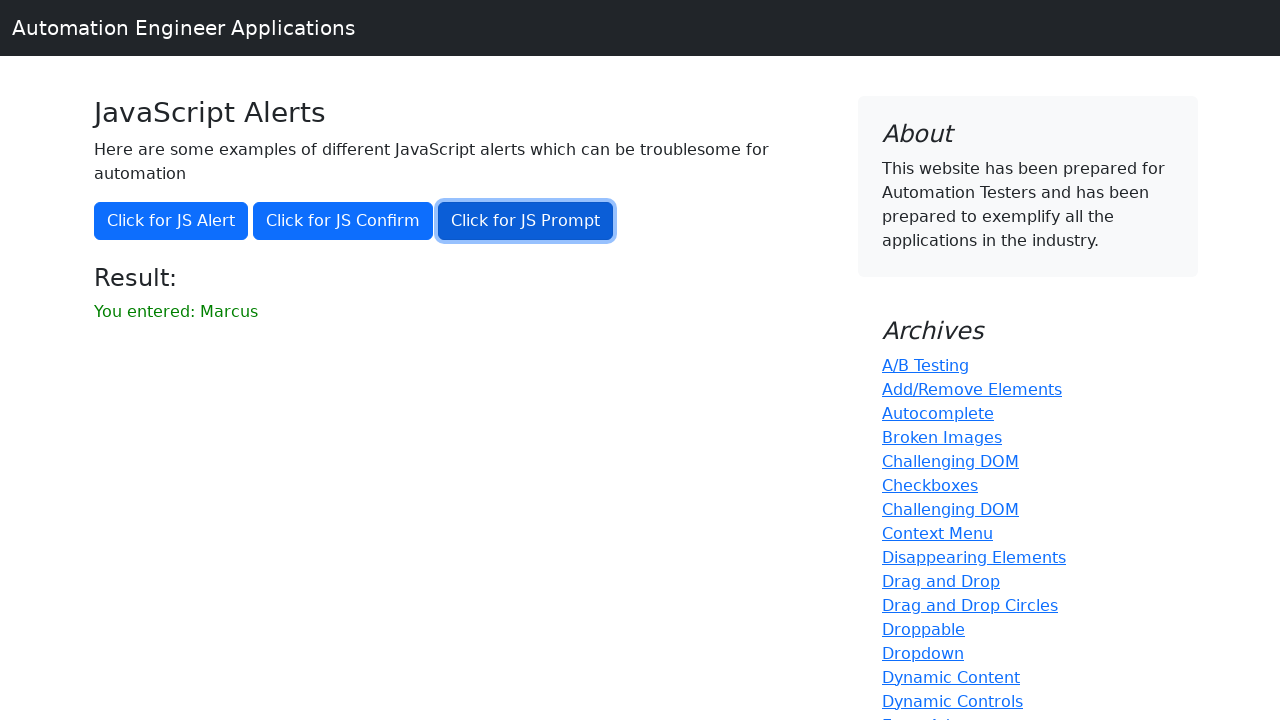

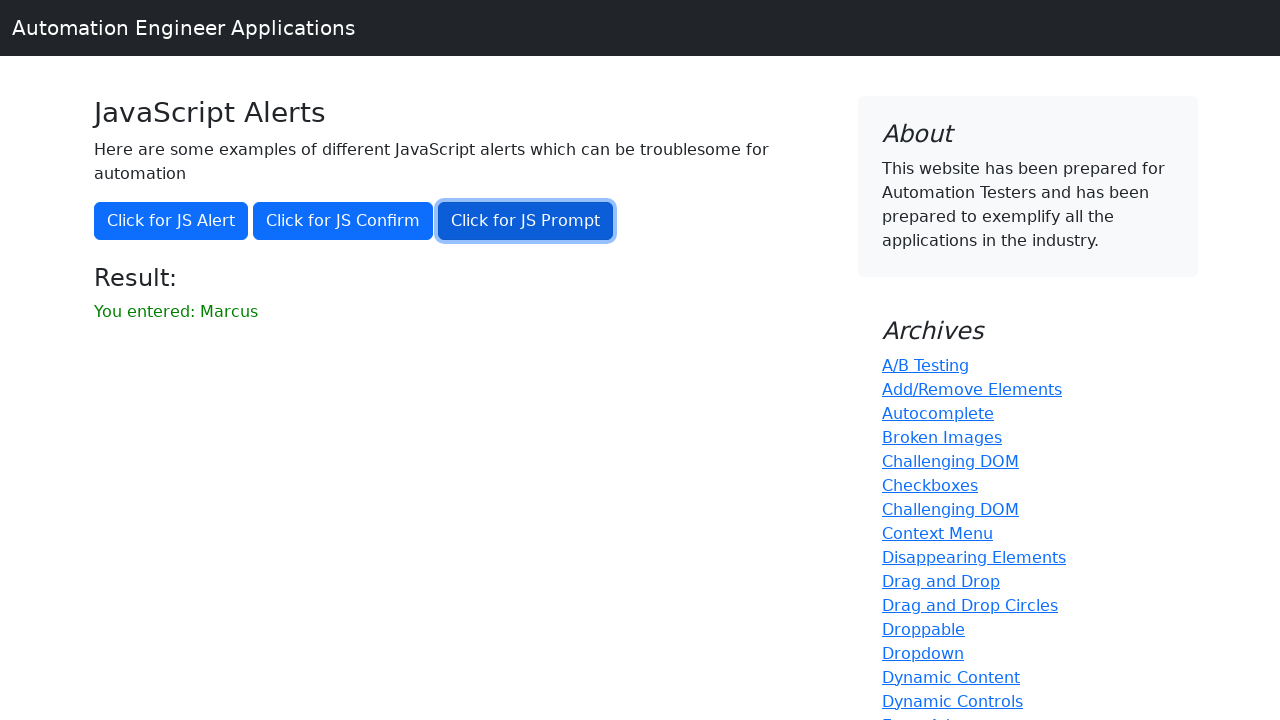